Tests the search functionality on Python.org by entering a search query and submitting the form, then verifying results are displayed

Starting URL: http://www.python.org

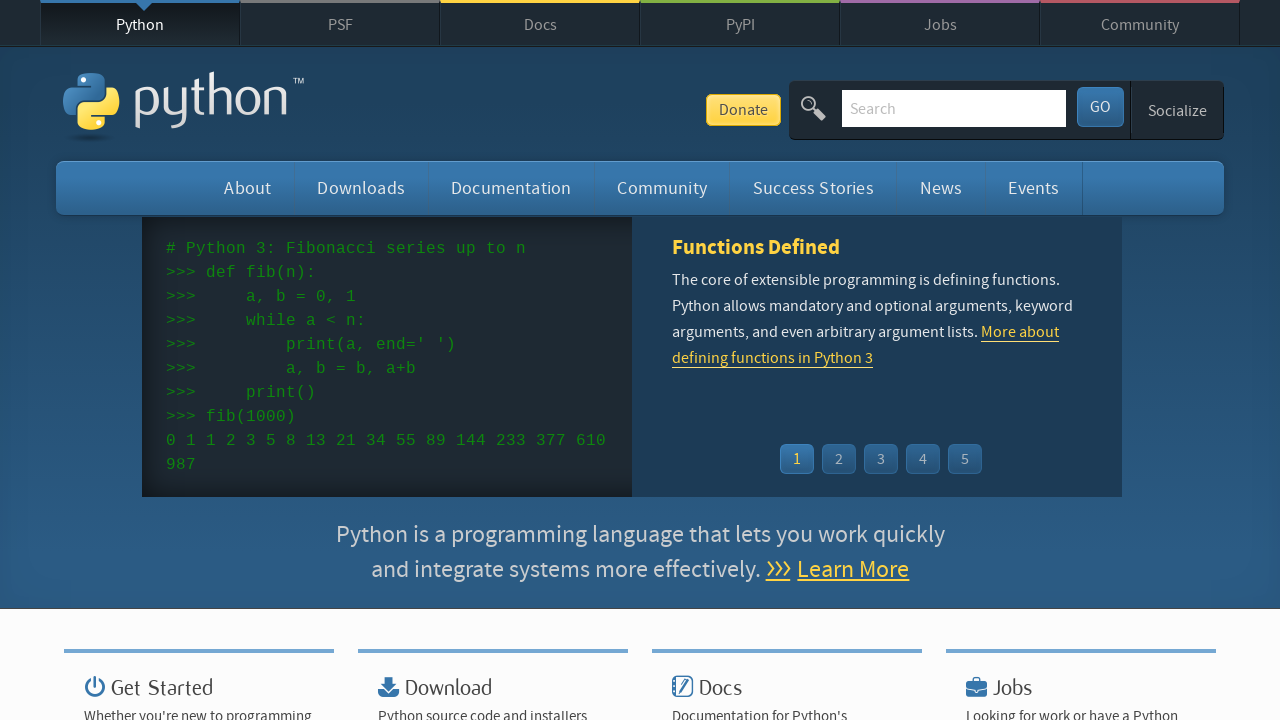

Filled search box with query 'python' on input[name='q']
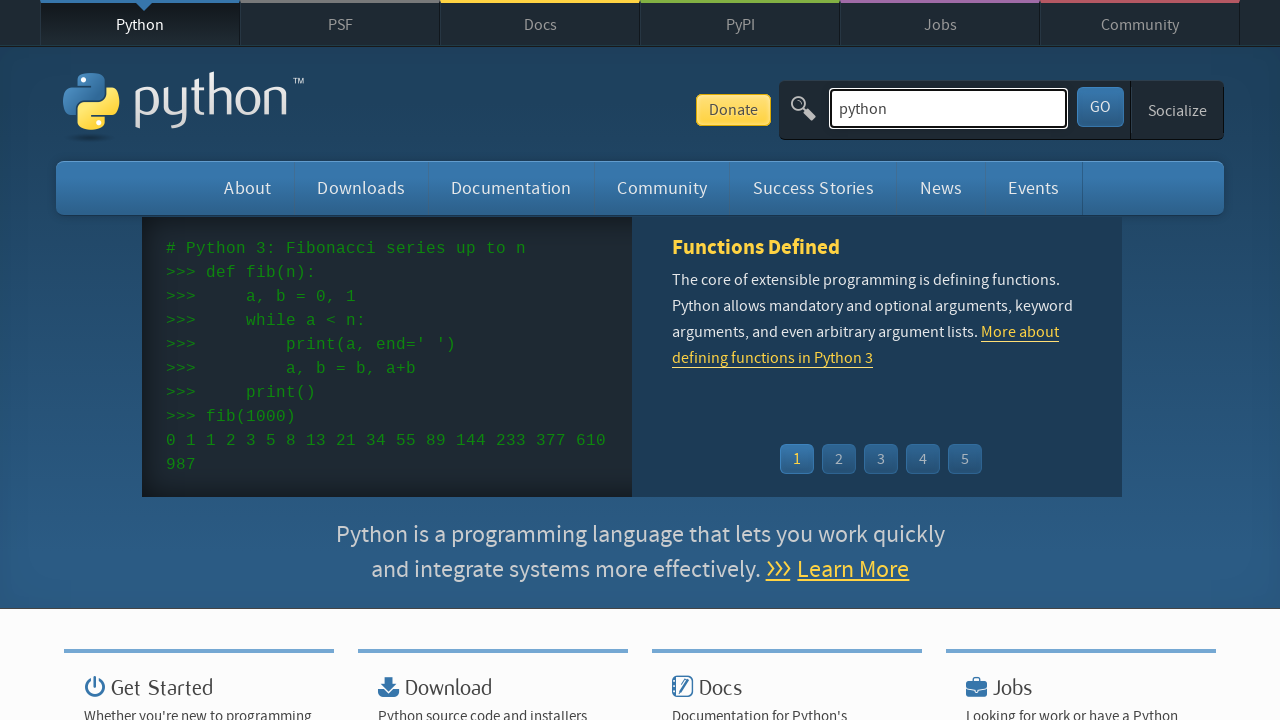

Pressed Enter to submit the search form on input[name='q']
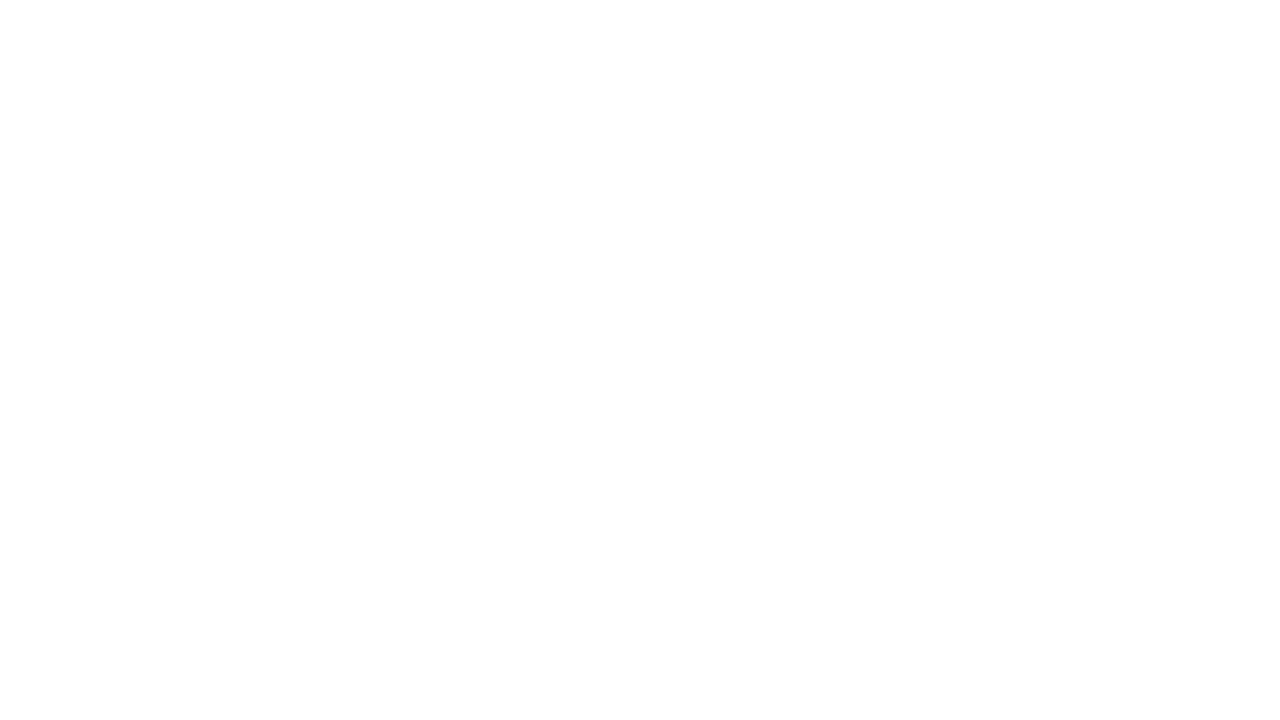

Search results page loaded and network idle
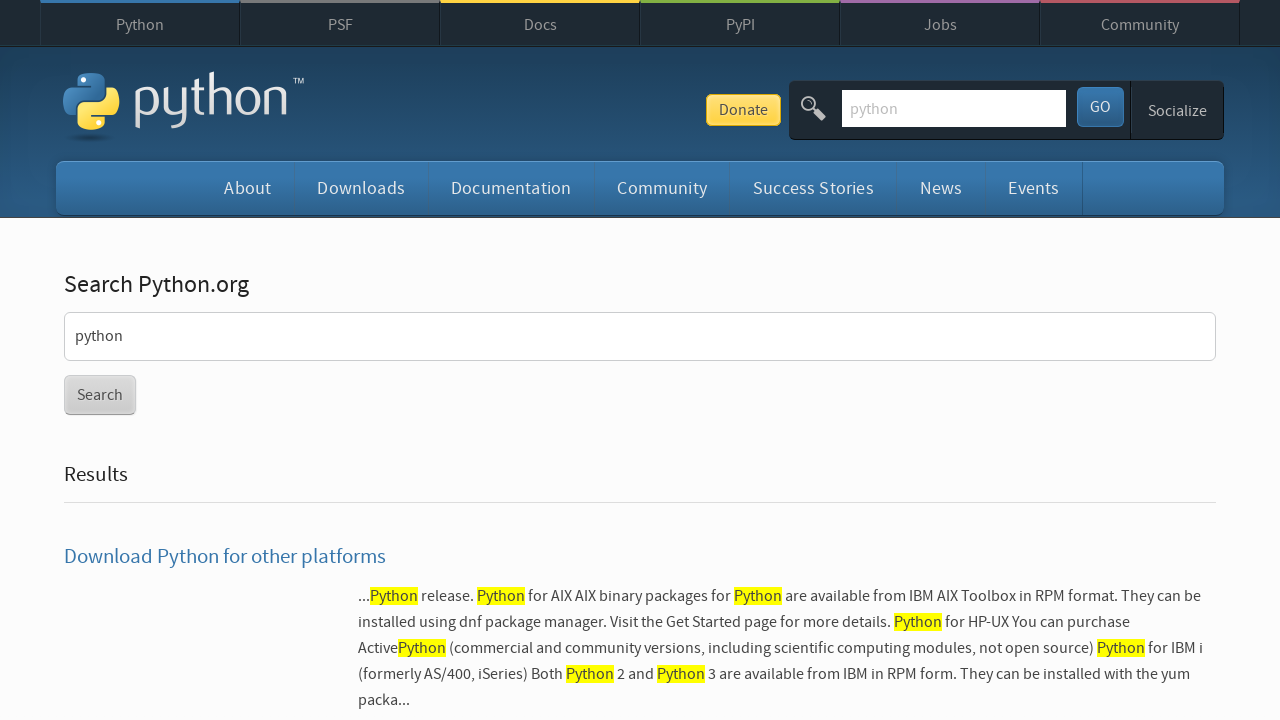

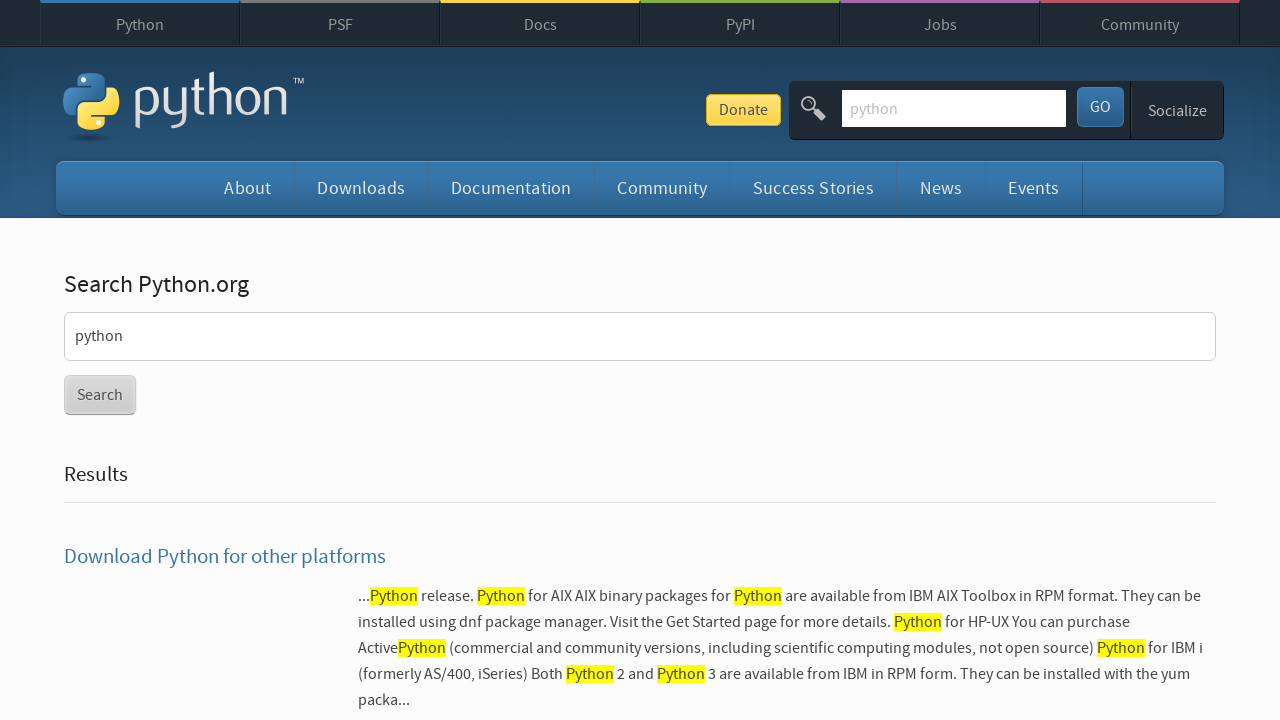